Tests window handling by clicking a privacy link on the Salesforce login page that opens a new window, verifying multiple browser windows are created.

Starting URL: https://login.salesforce.com/

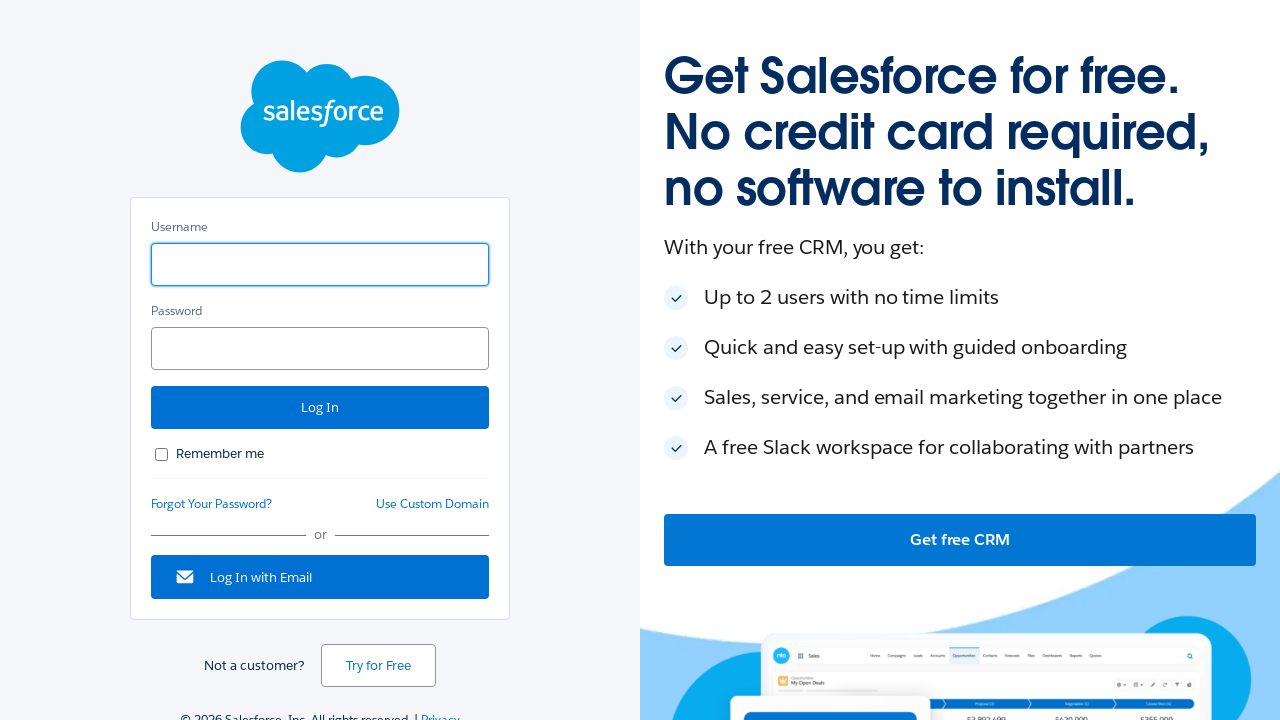

Waited for Salesforce login page to load (domcontentloaded)
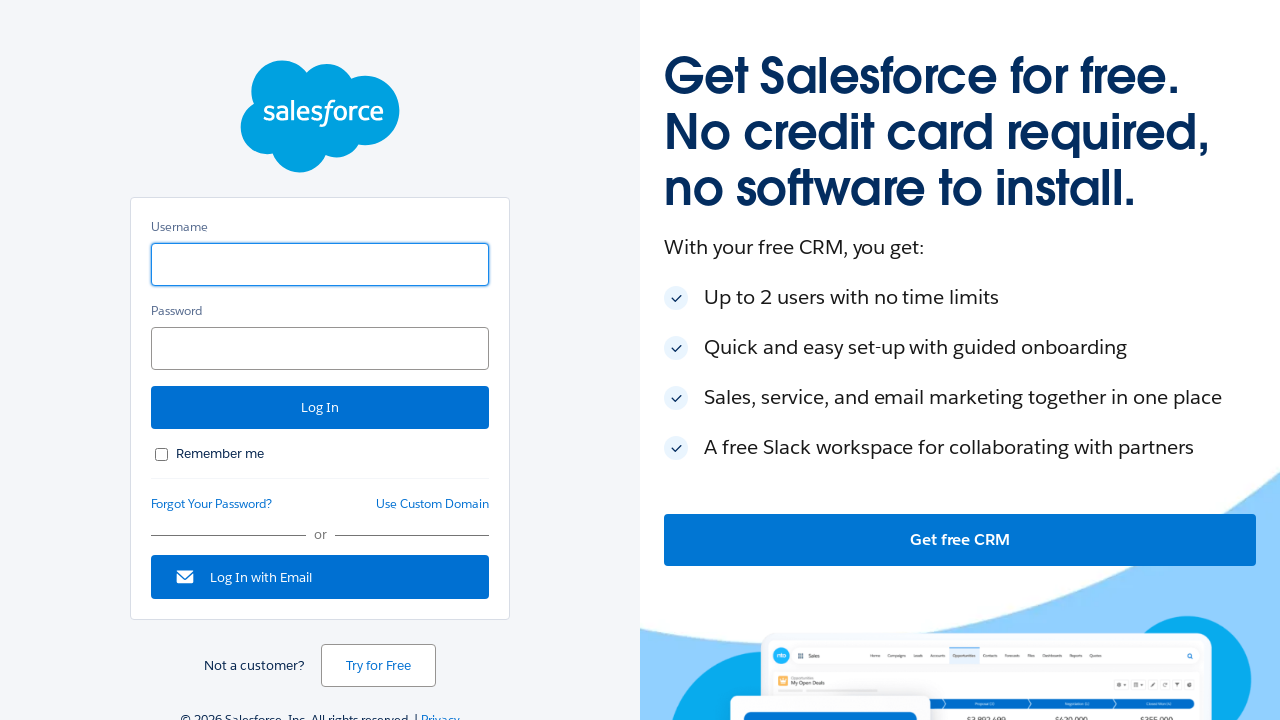

Clicked privacy link which opened a new window at (440, 712) on a#privacy-link
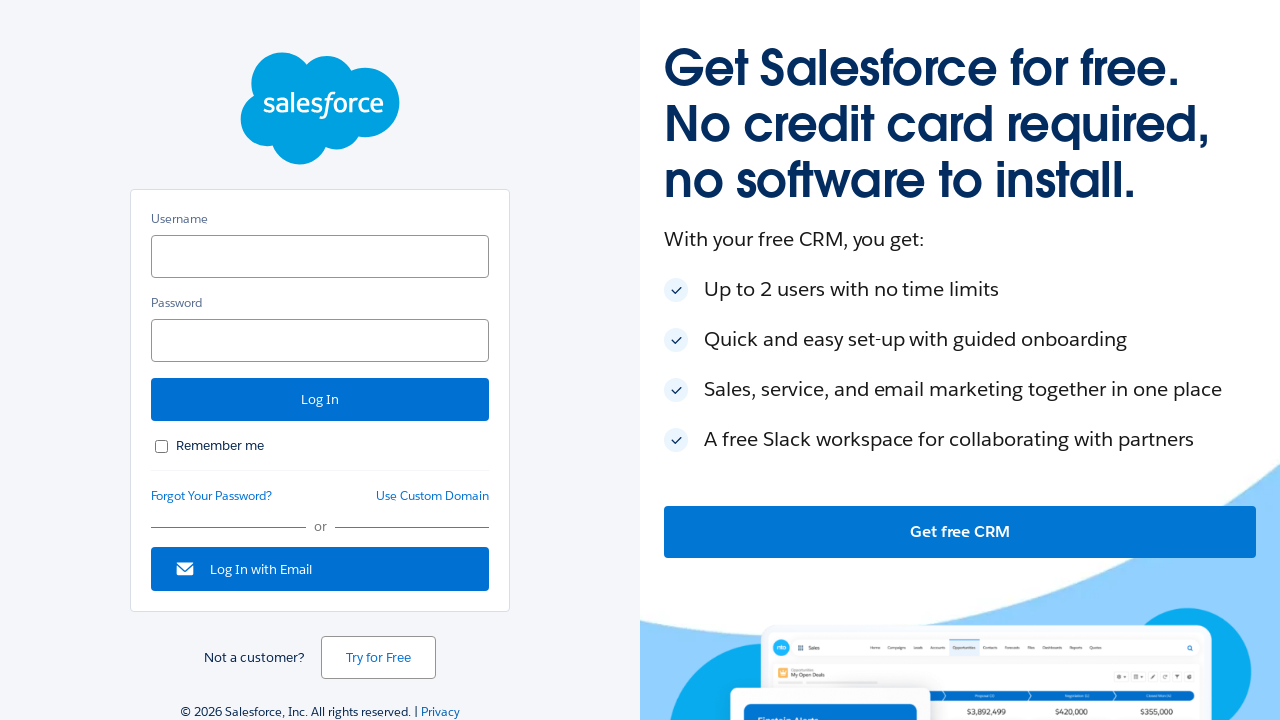

Captured the newly opened window/page
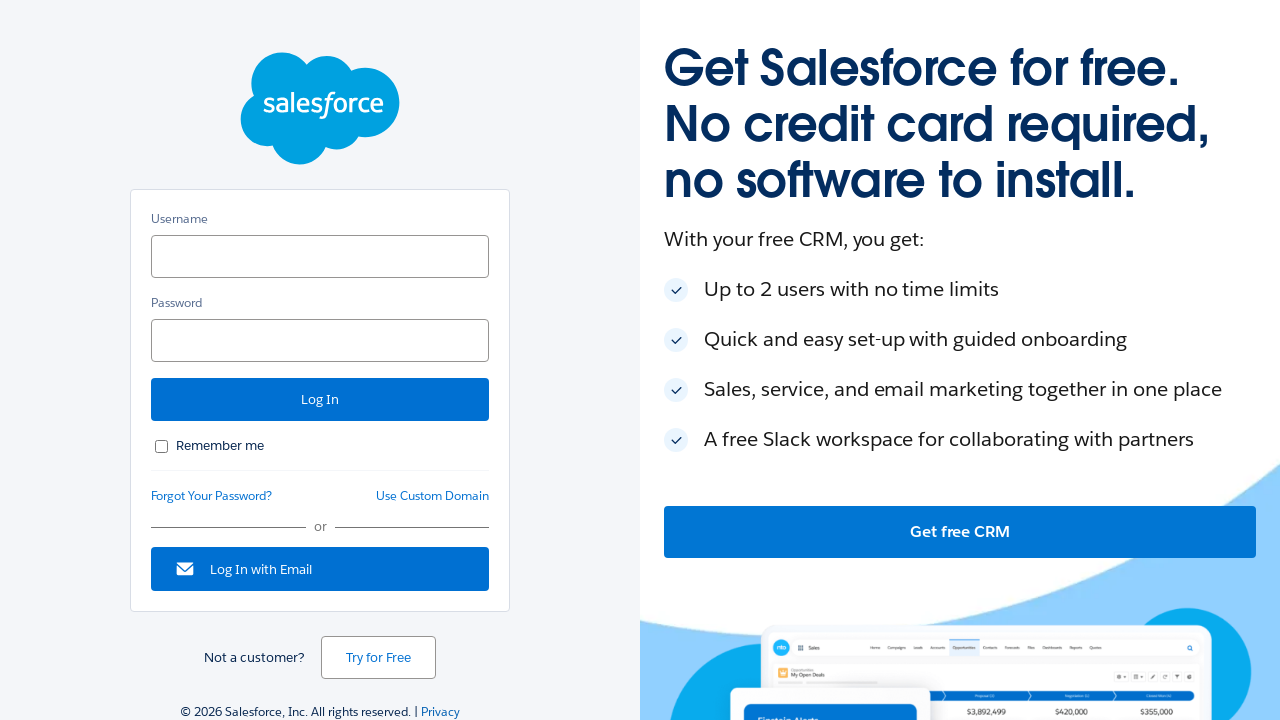

Waited for new window to load (domcontentloaded)
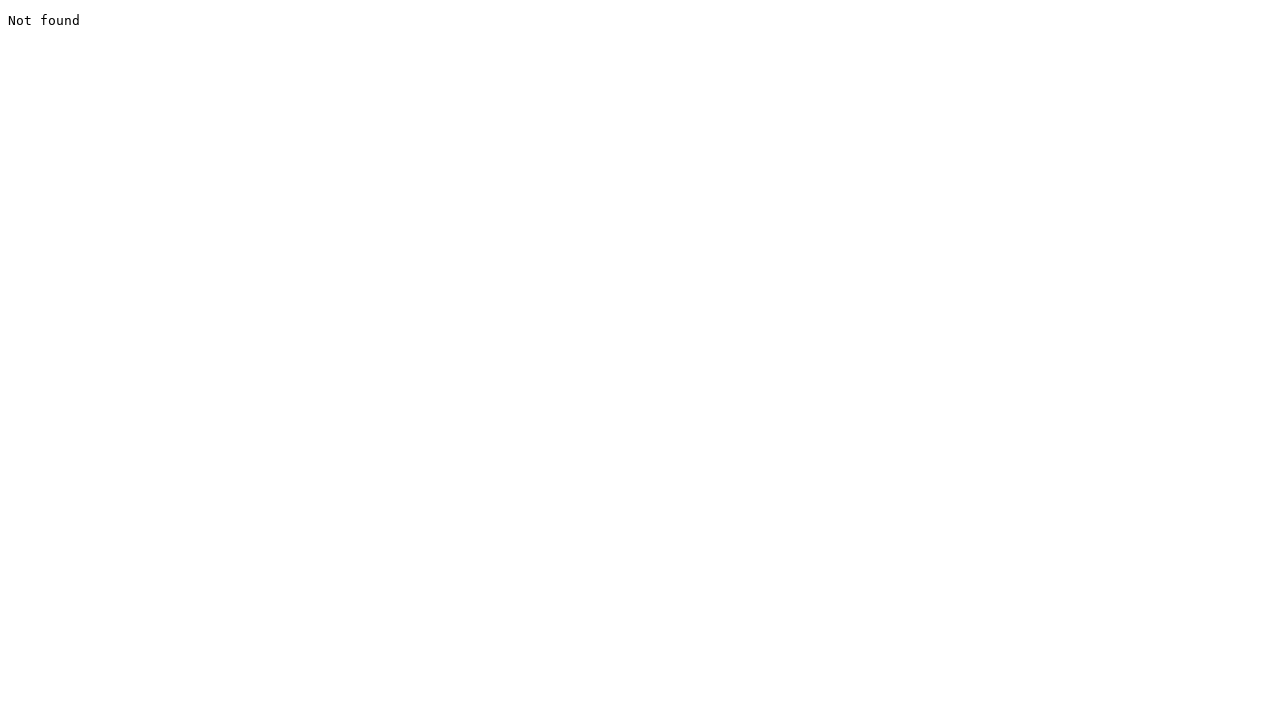

Verified that 2 browser windows exist (original + privacy window)
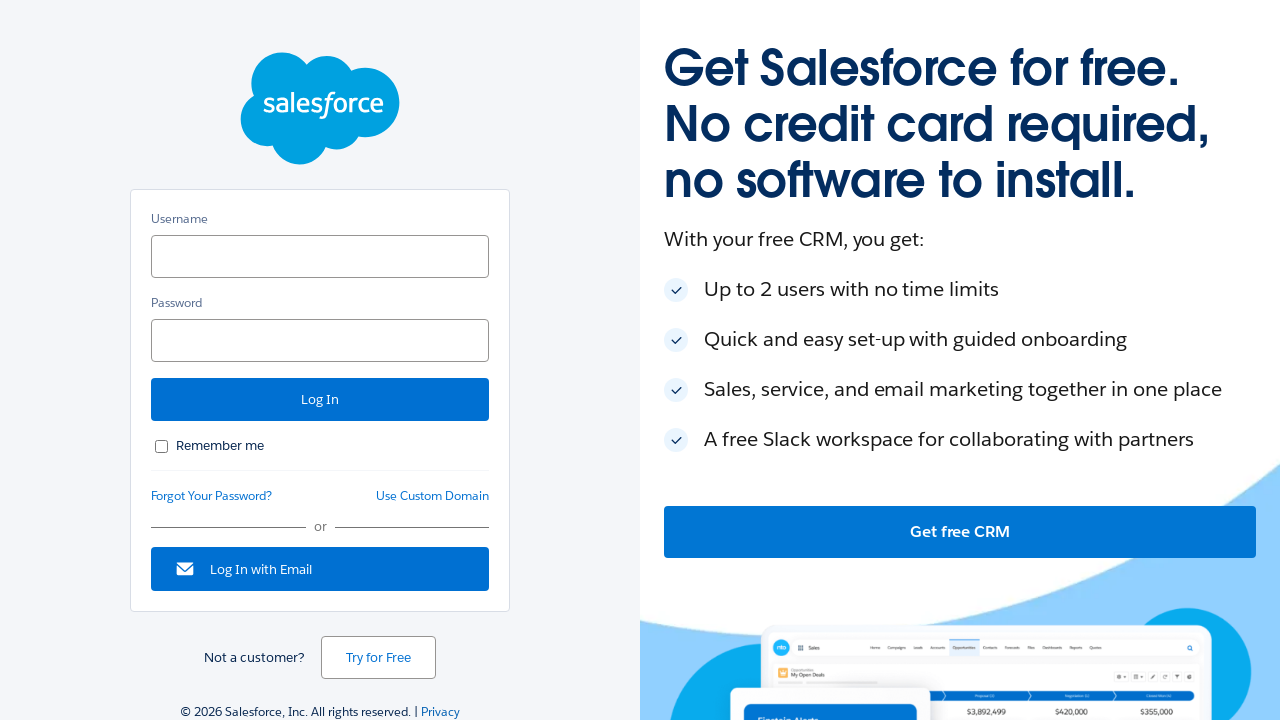

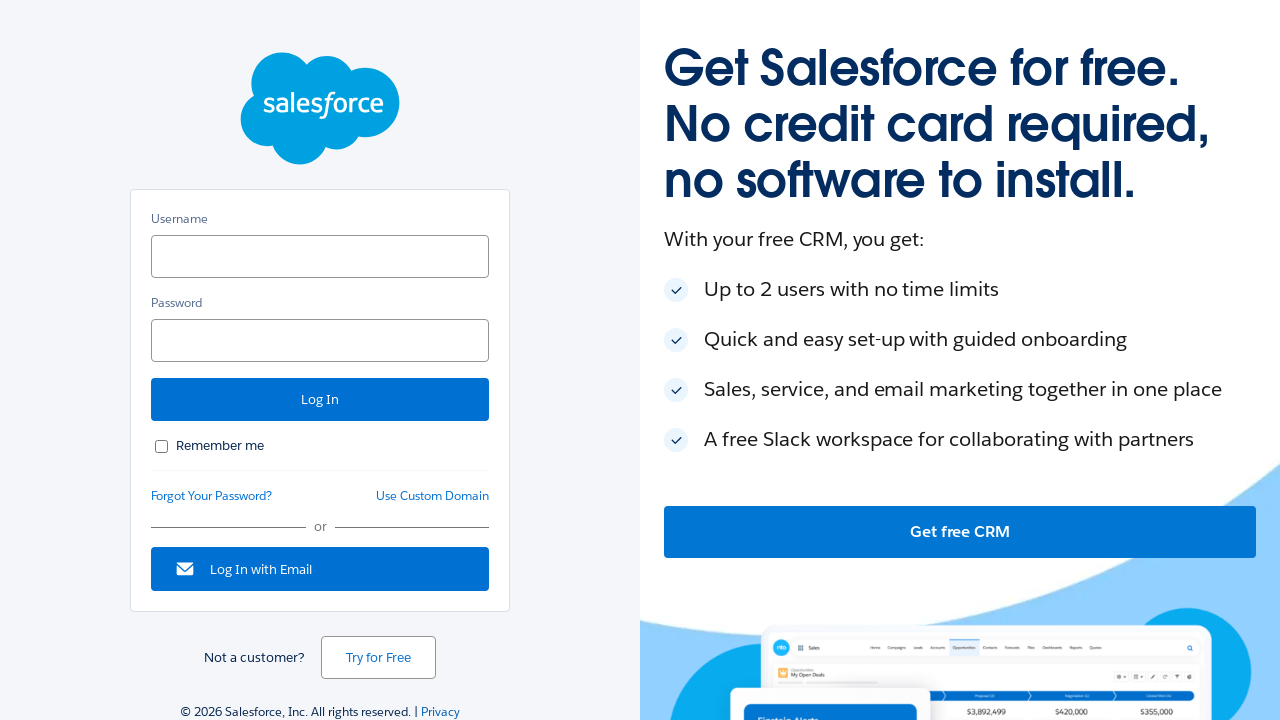